Tests checkbox and radio button interactions on jQuery UI demo page by clicking on various radio and checkbox elements

Starting URL: https://jqueryui.com/resources/demos/checkboxradio/default.html

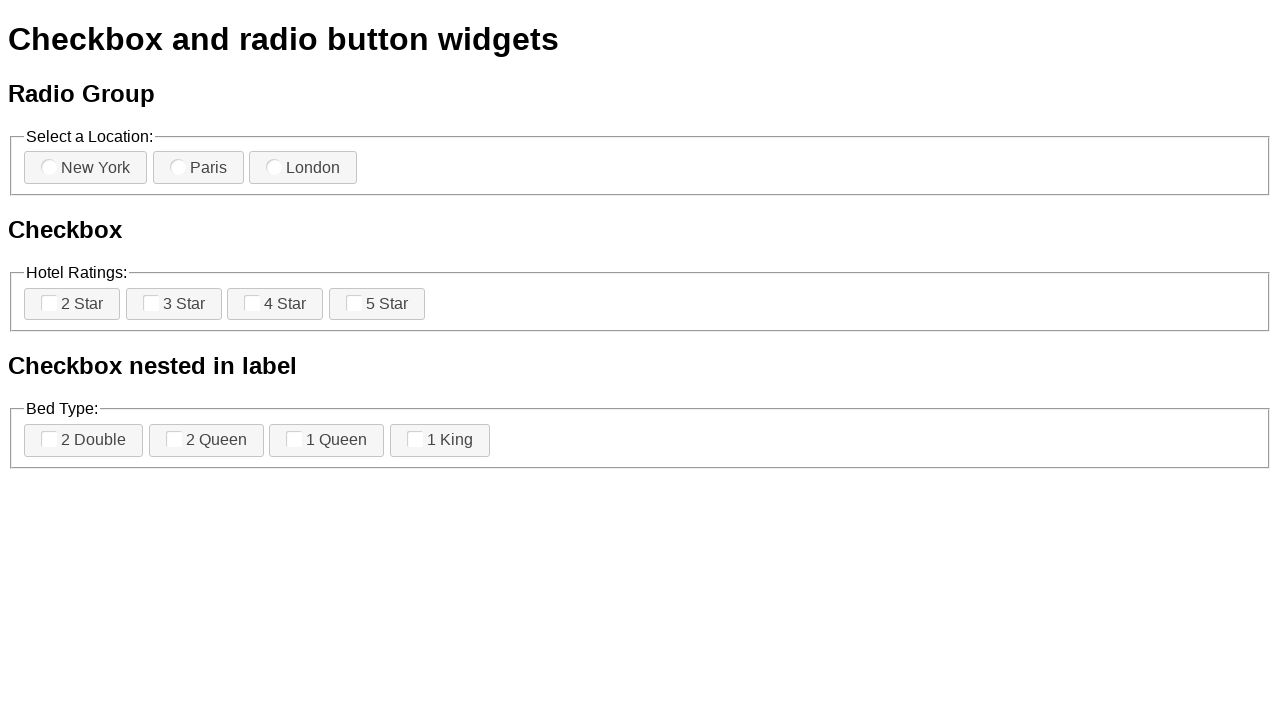

Clicked on first radio button at (86, 168) on [for=radio-1]
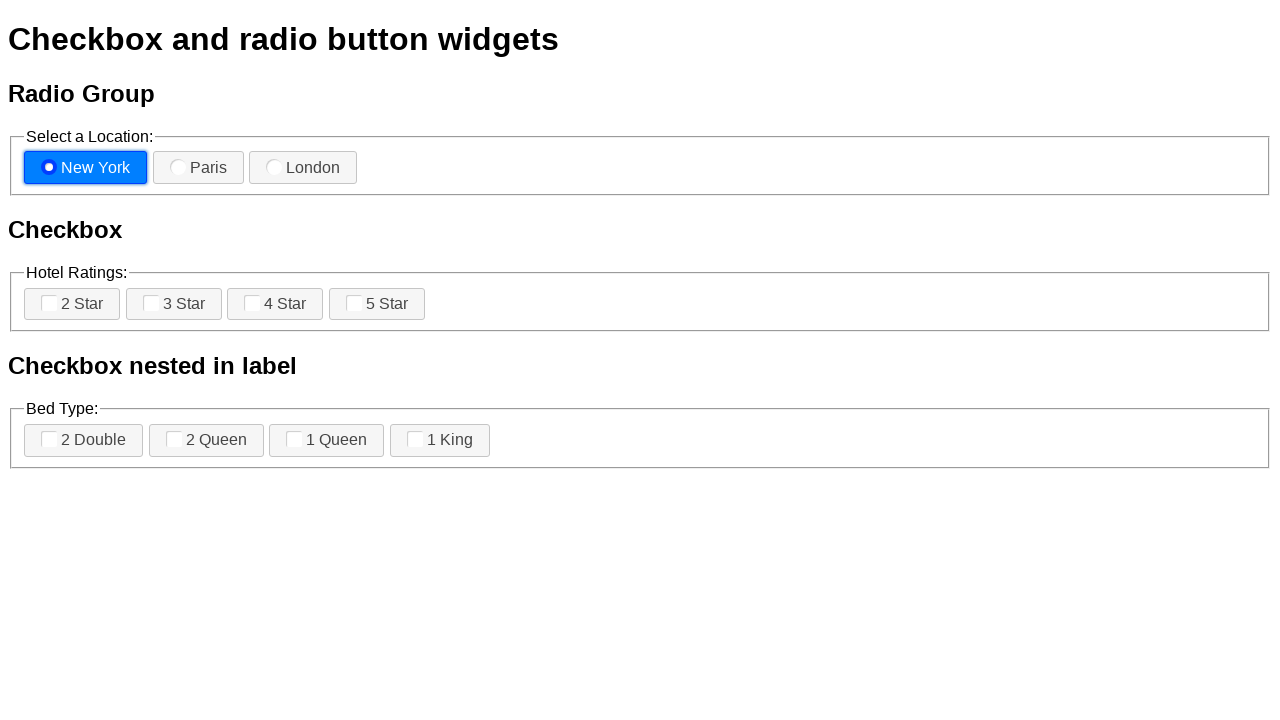

Clicked on checkbox 4 at (377, 304) on [for=checkbox-4]
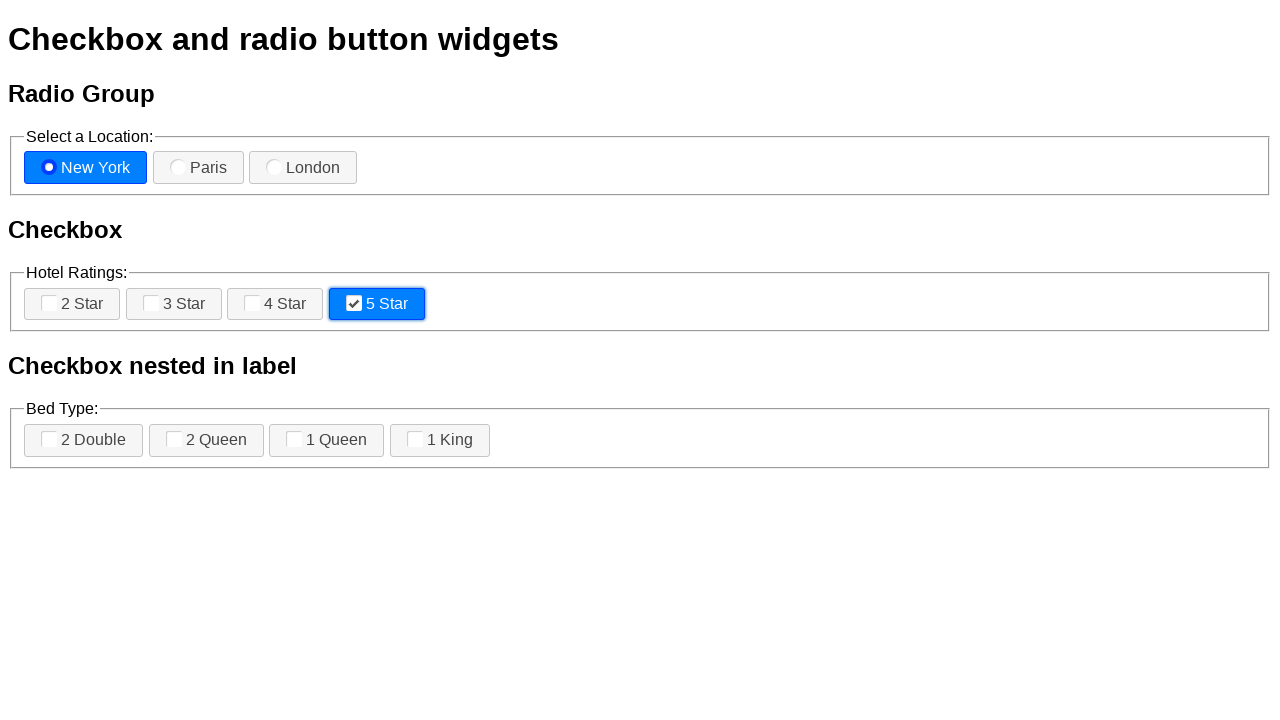

Clicked on nested checkbox 3 at (327, 440) on [for=checkbox-nested-3]
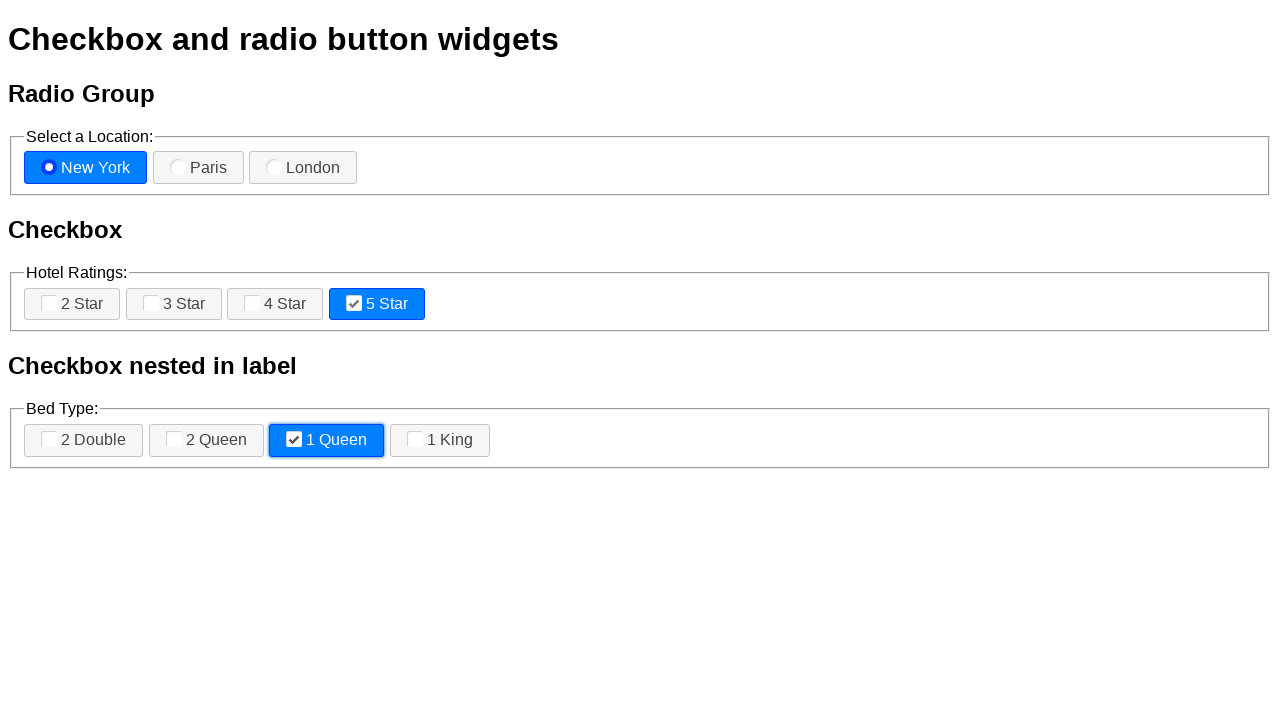

Clicked on nested checkbox 4 at (440, 440) on [for=checkbox-nested-4]
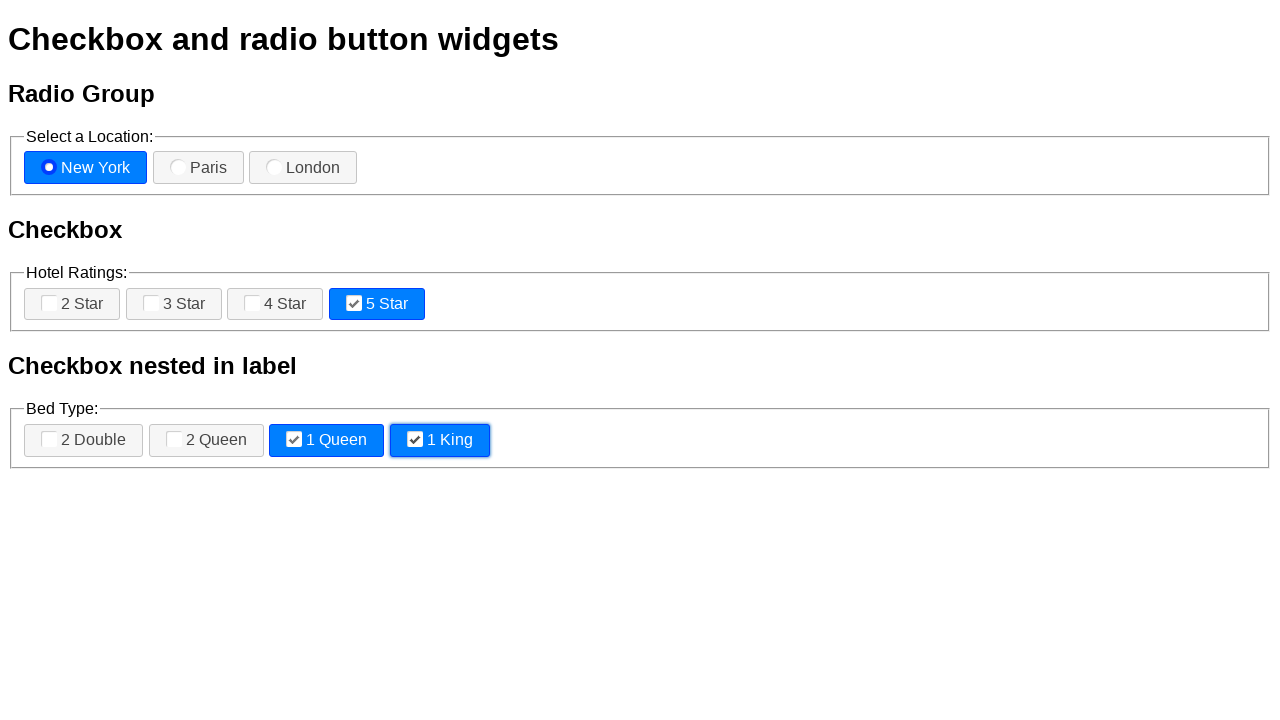

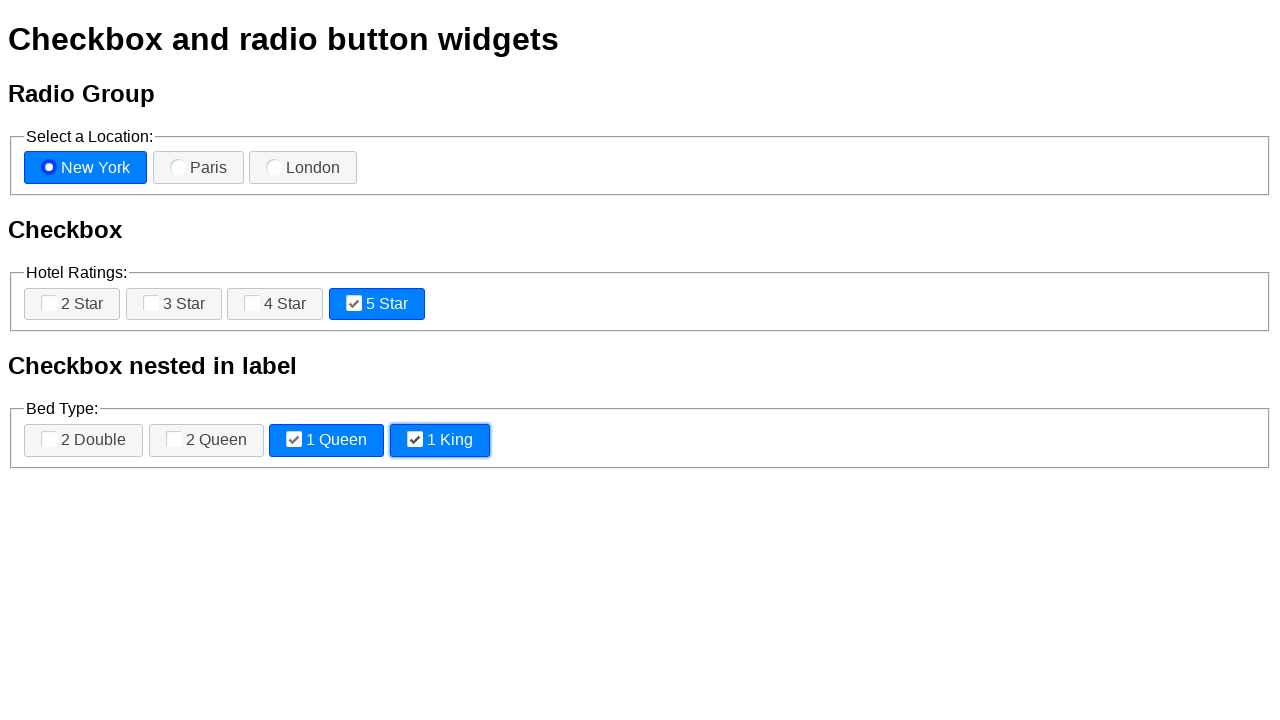